Tests various radio button interactions including selecting options, enabling disabled buttons, showing hidden buttons, and verifying button states

Starting URL: https://syntaxprojects.com/basic-radiobutton-demo-homework.php

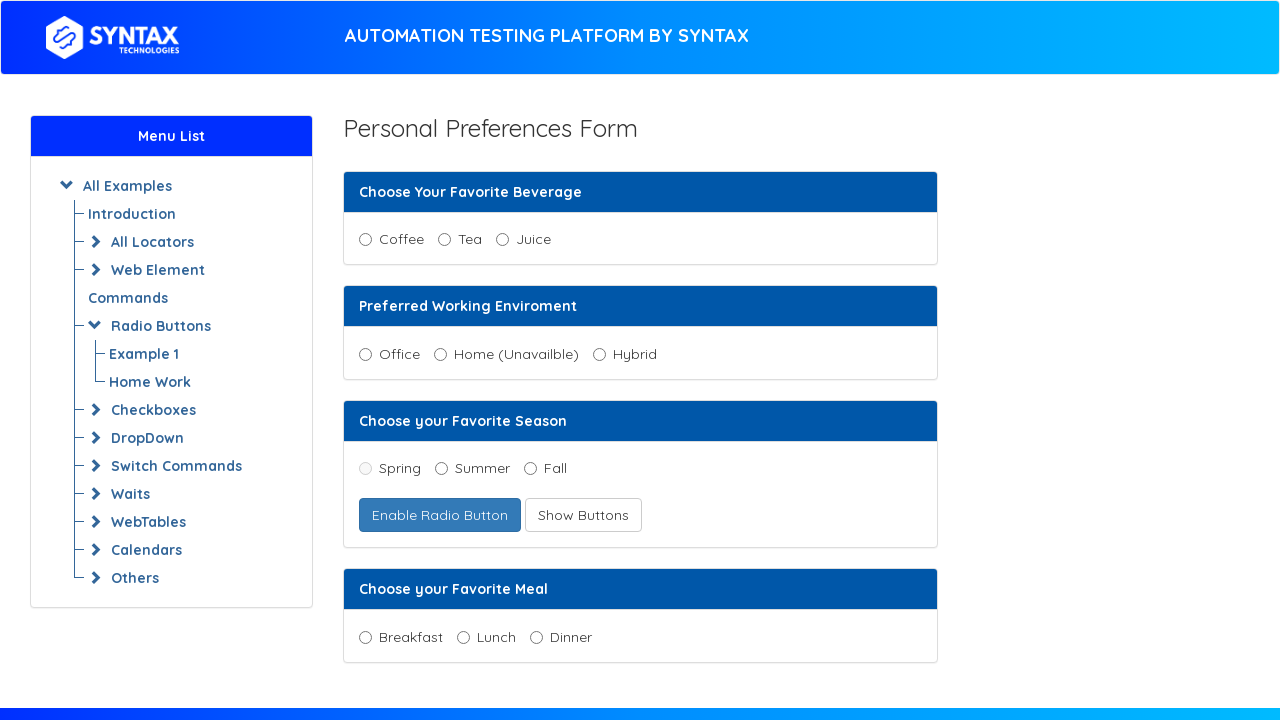

Clicked Juice radio button from favorite beverages at (502, 240) on input[value='Juice']
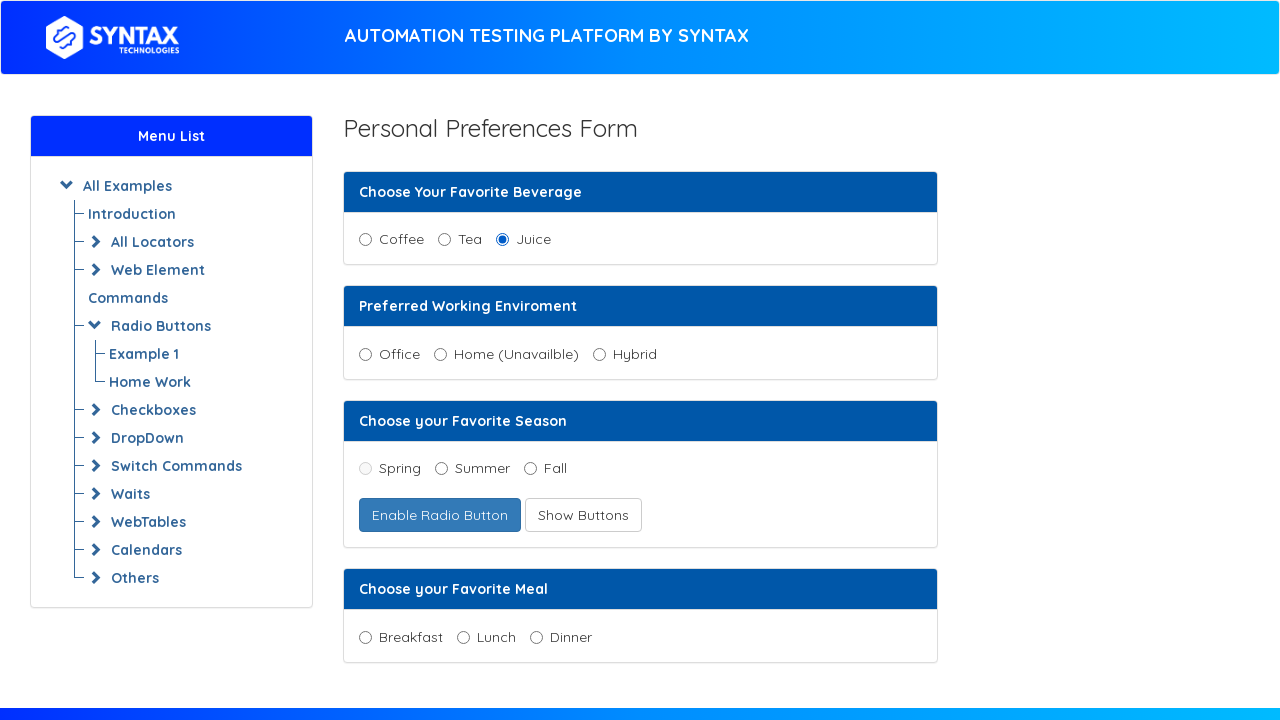

Retrieved all radio buttons for working environment
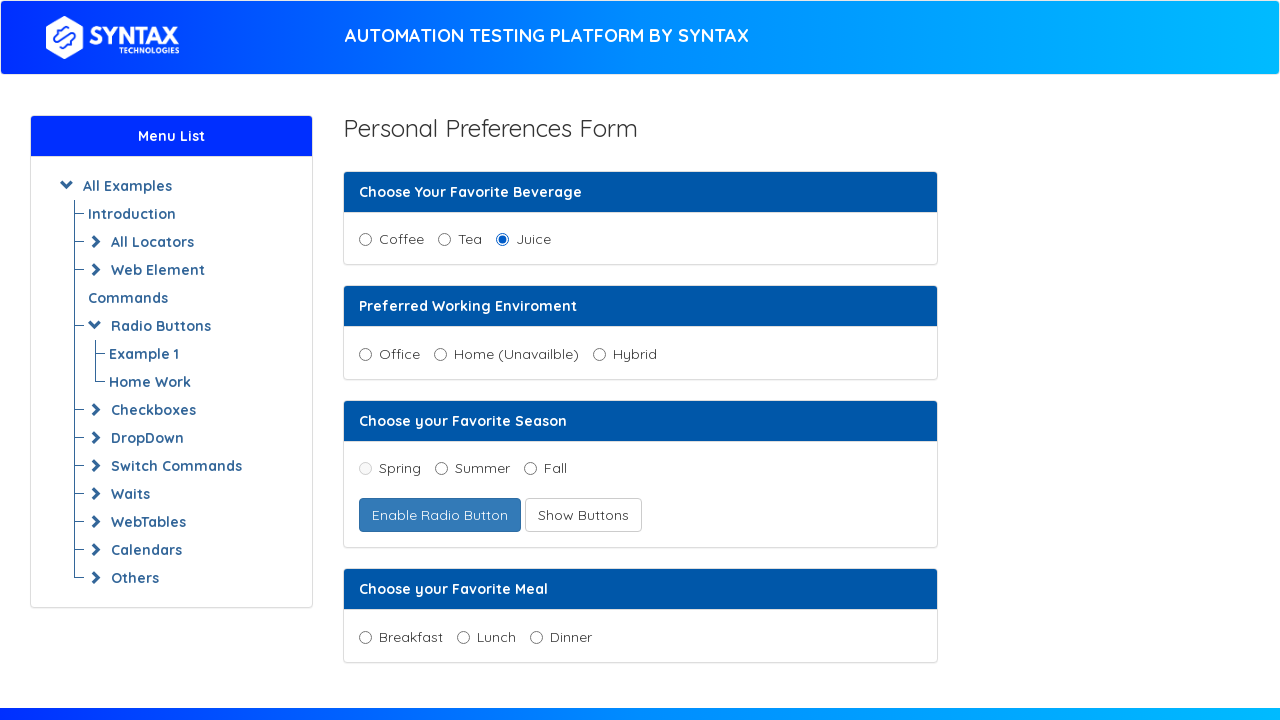

Selected Hybrid option from Preferred Working Environment at (599, 354) on input[name='working_enviroment'] >> nth=2
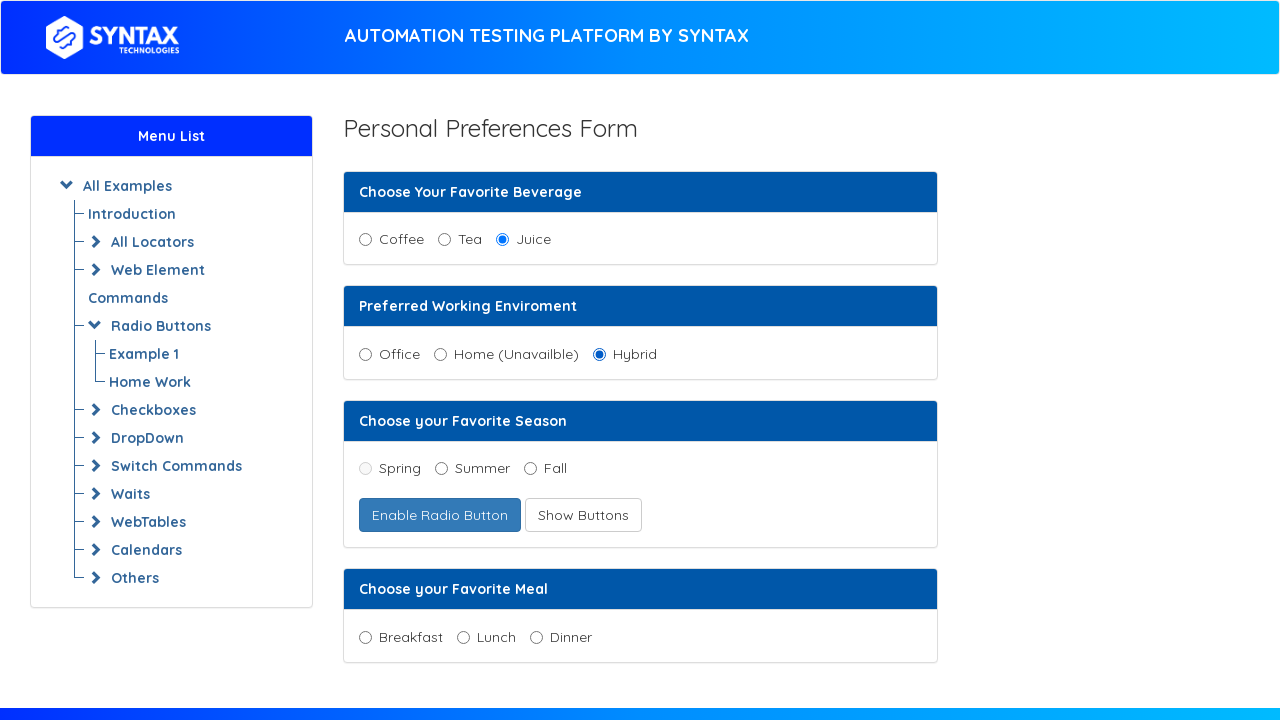

Clicked button to enable Spring radio button at (440, 515) on button#enabledFruitradio
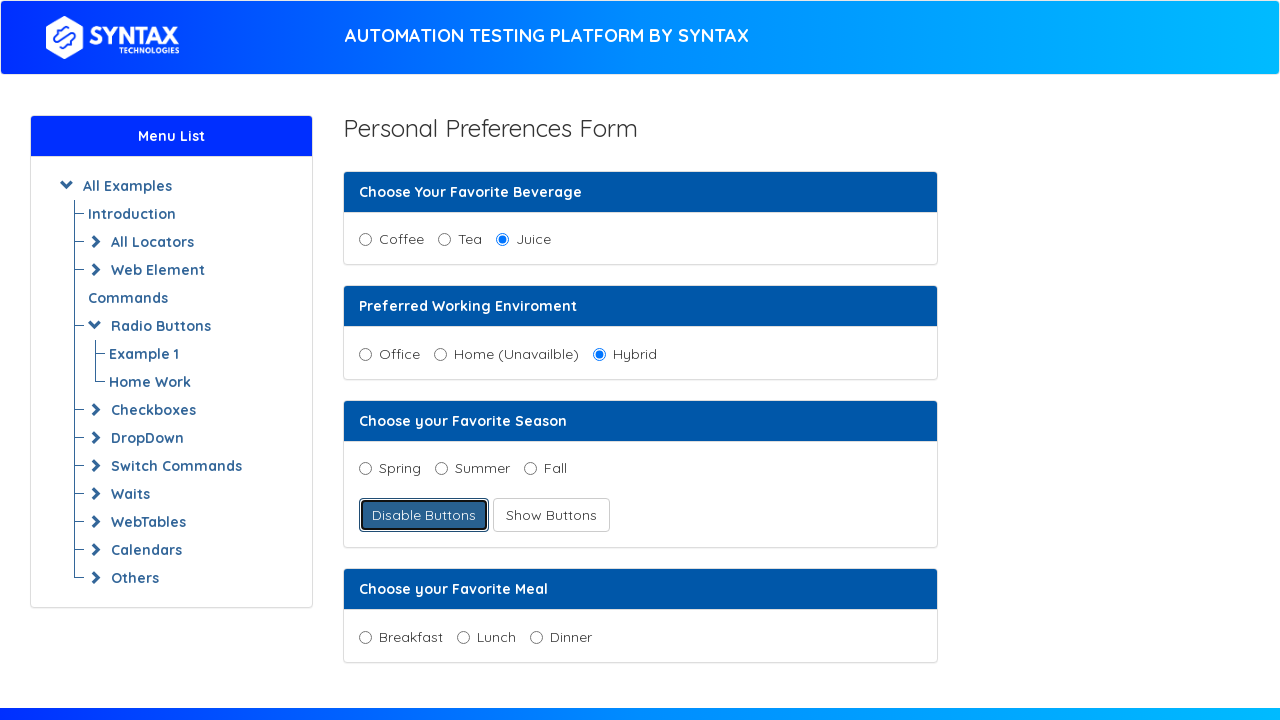

Spring radio button is now enabled
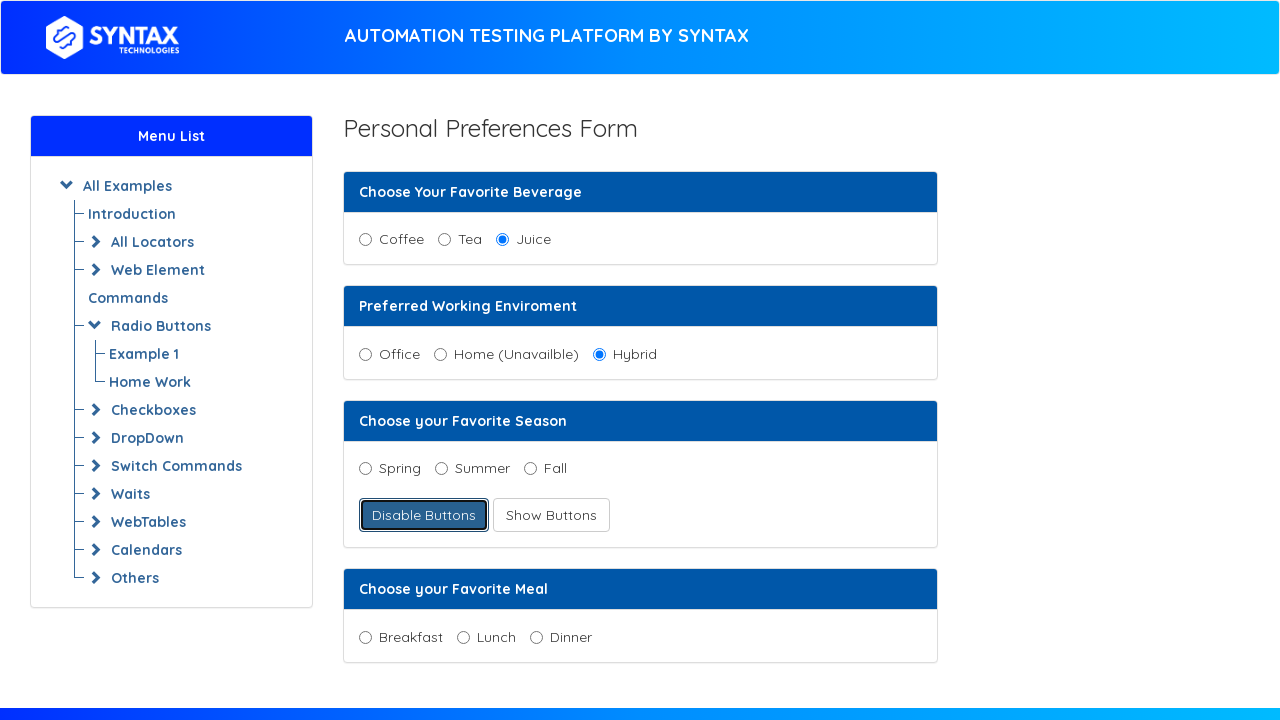

Clicked Spring radio button to select it at (365, 469) on input[value='spring']
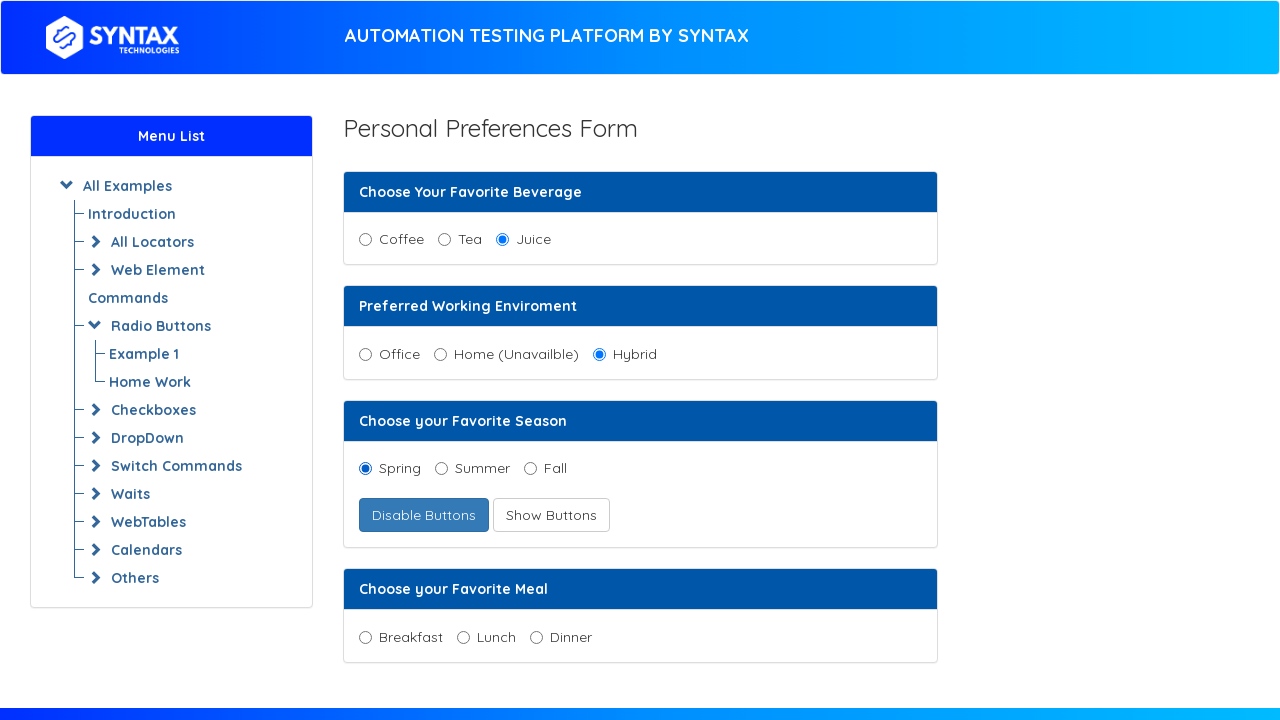

Clicked button to show hidden radio buttons at (551, 515) on button#showRadioButtons
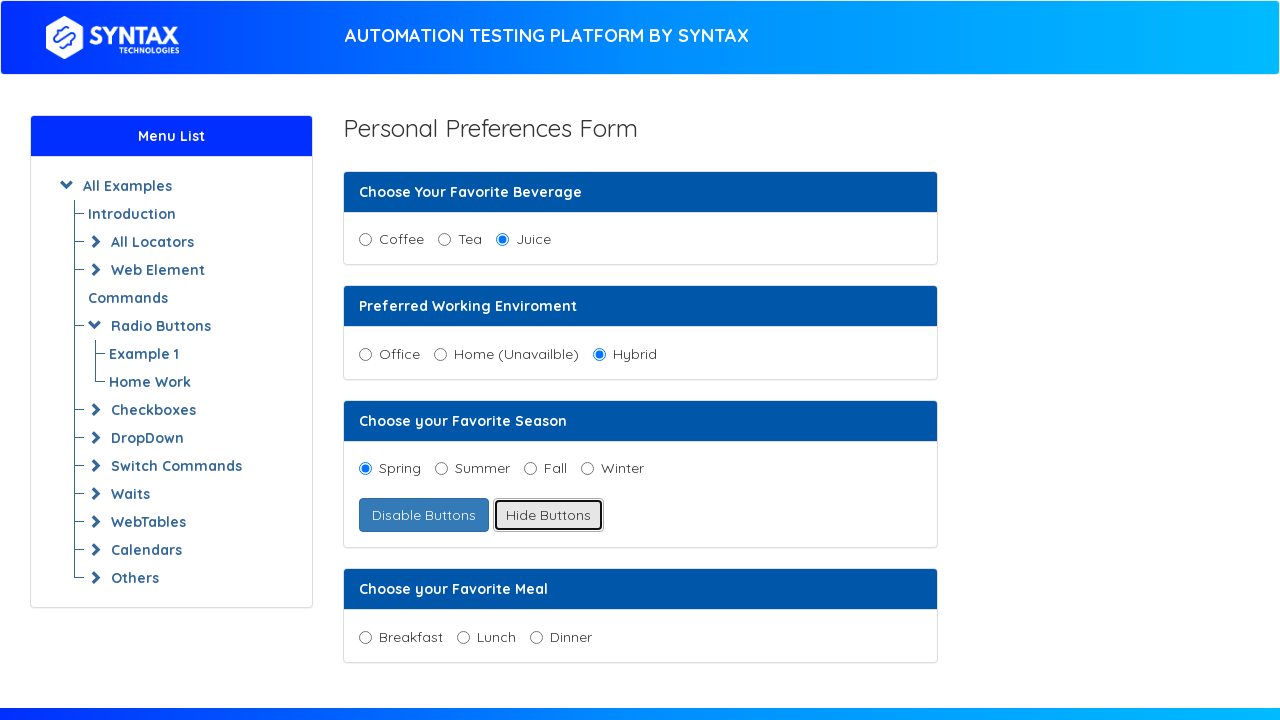

Winter radio button is now visible
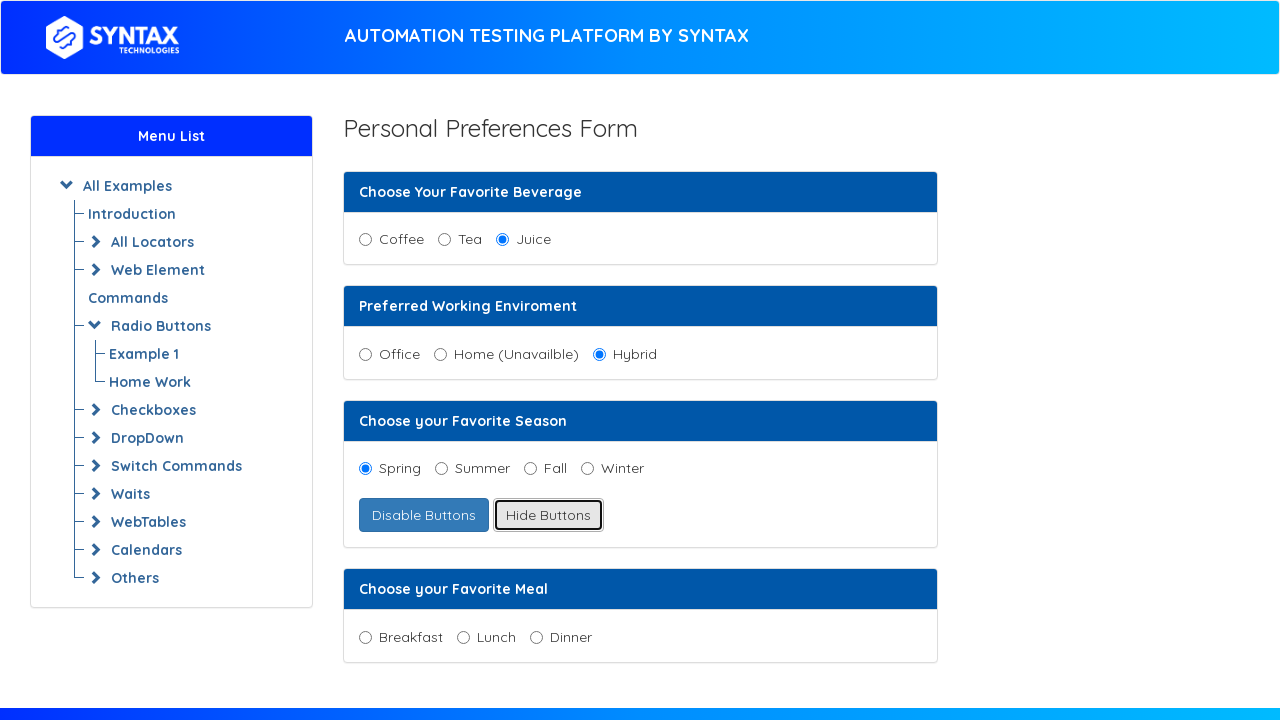

Clicked Lunch radio button from favorite meals at (463, 637) on input[value='lunch']
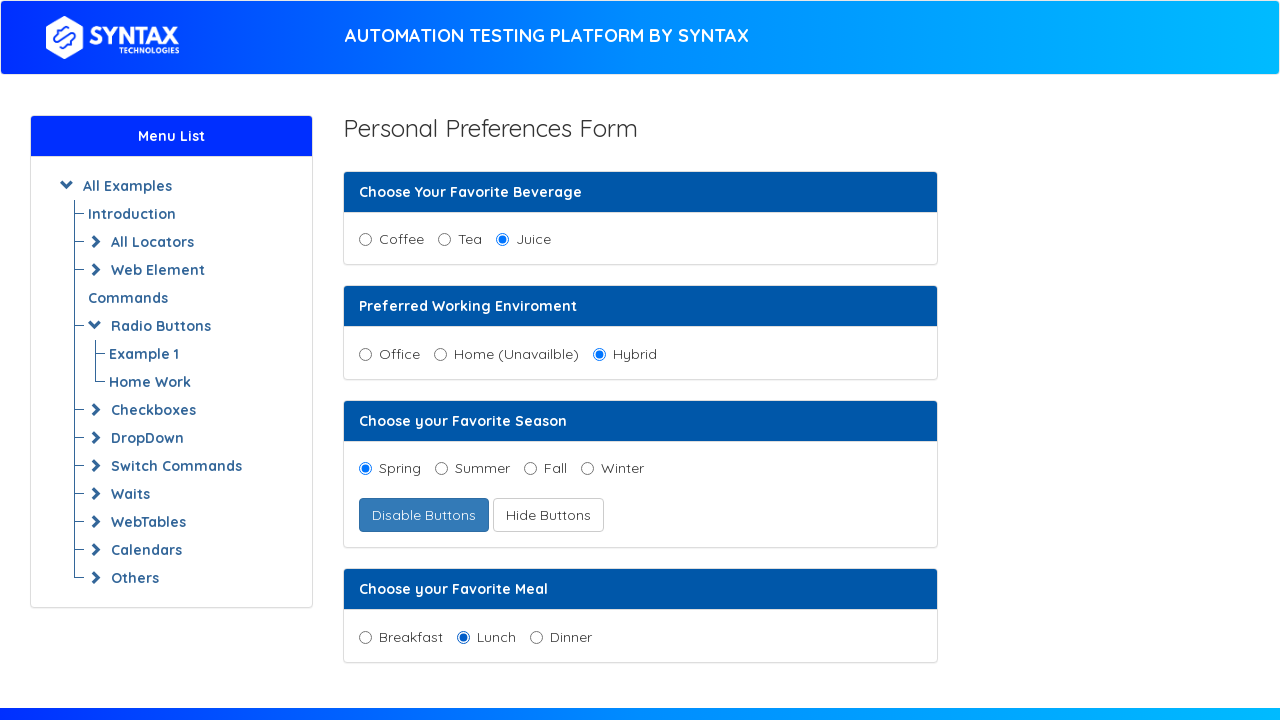

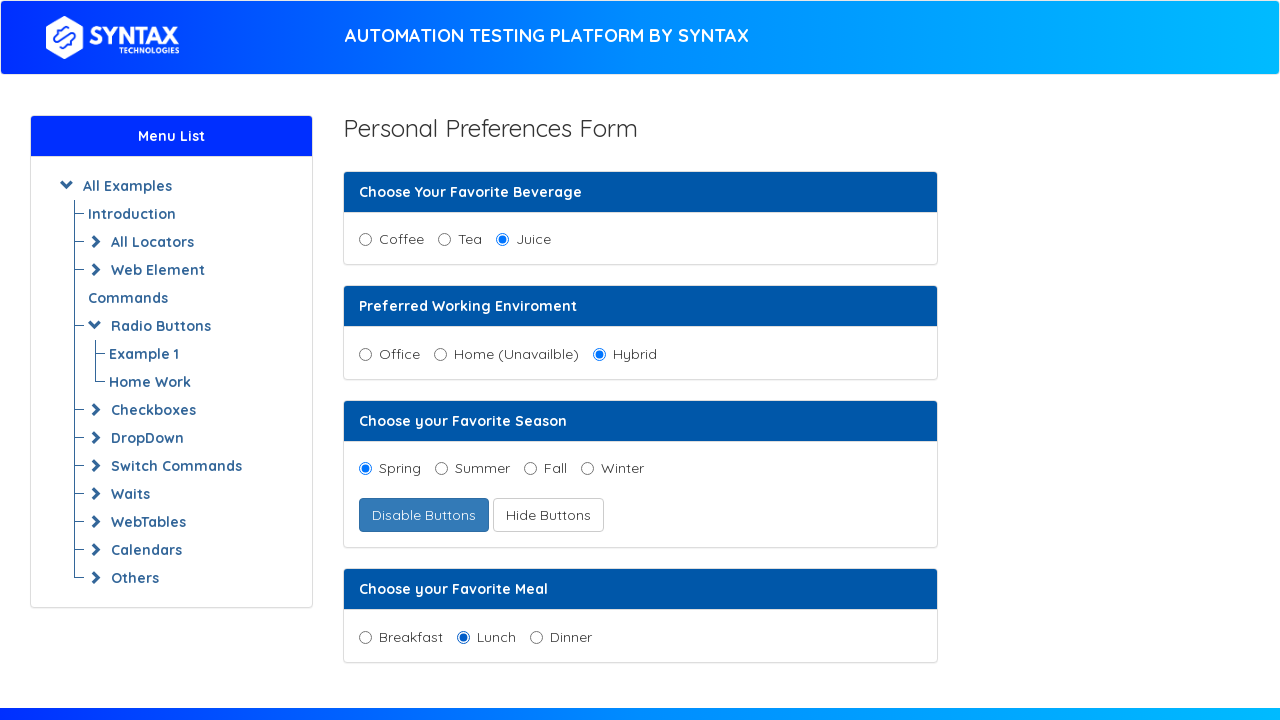